Tests right-click context menu functionality by performing a right-click on a designated area, verifying the alert text, then clicking a link and verifying content on the new page that opens in a new tab.

Starting URL: https://the-internet.herokuapp.com/context_menu

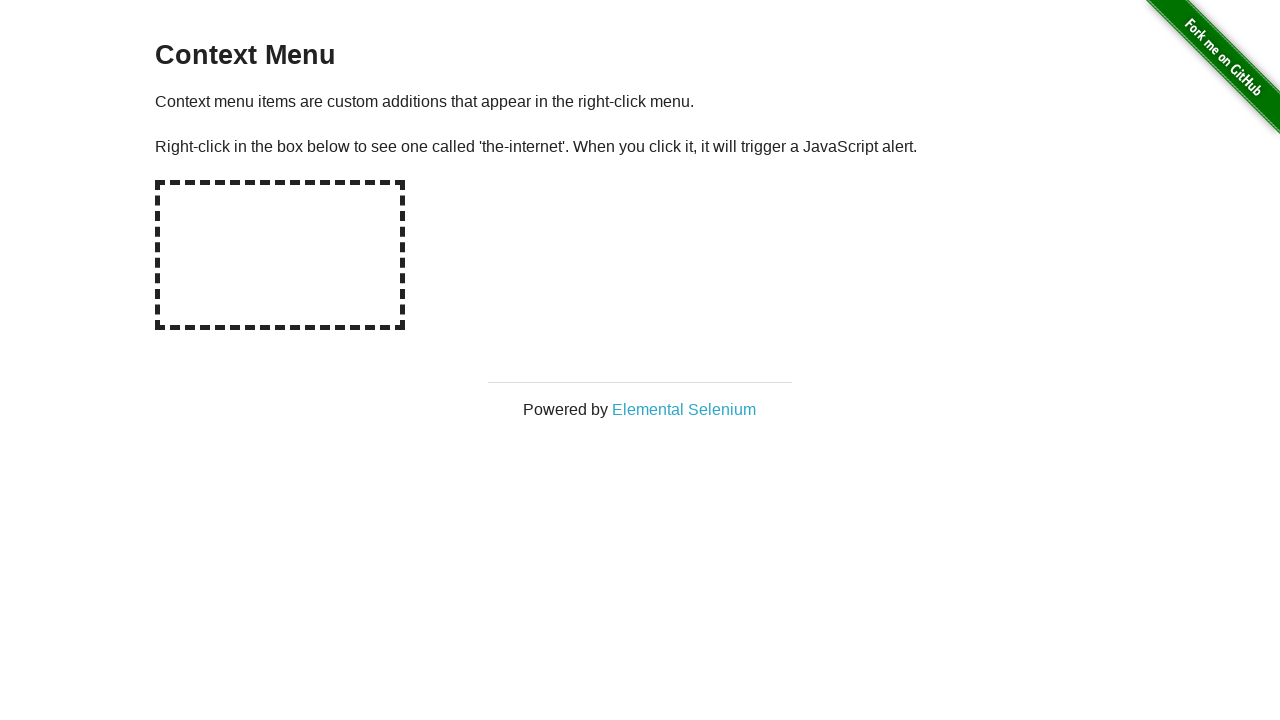

Right-clicked on the designated hot-spot area at (280, 255) on #hot-spot
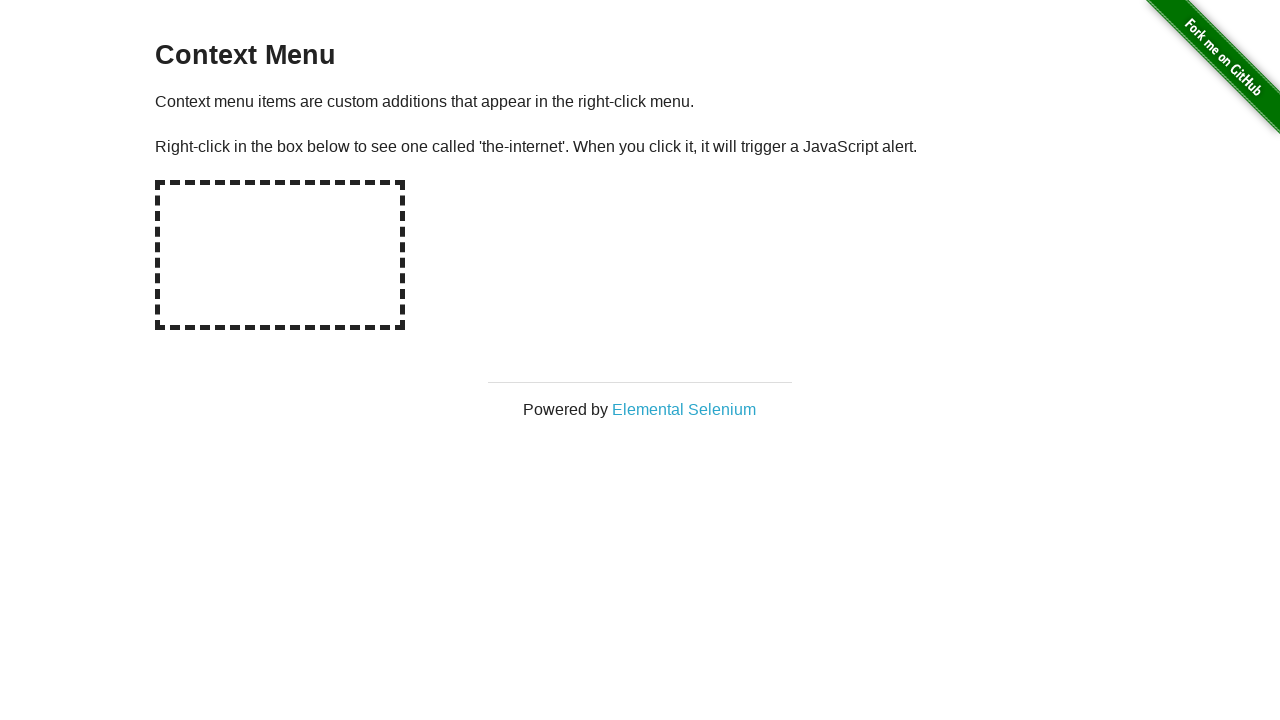

Retrieved alert text 'You selected a context menu'
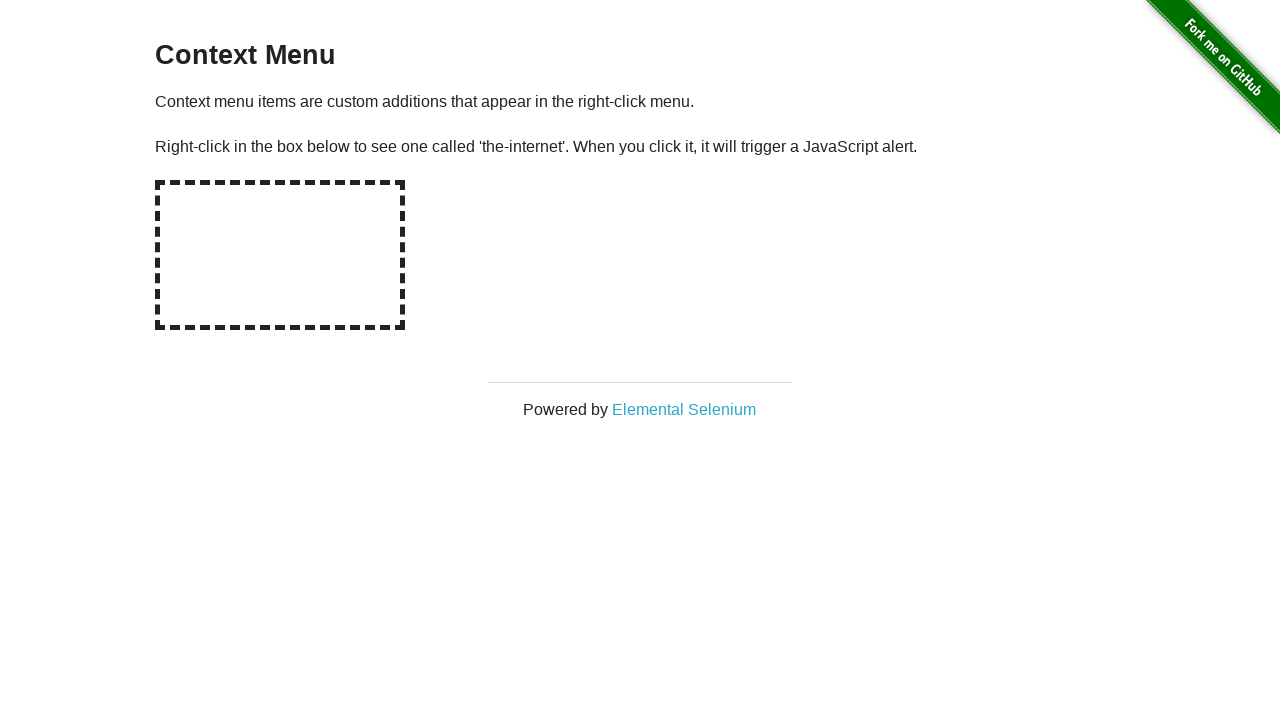

Set up dialog handler to accept alerts
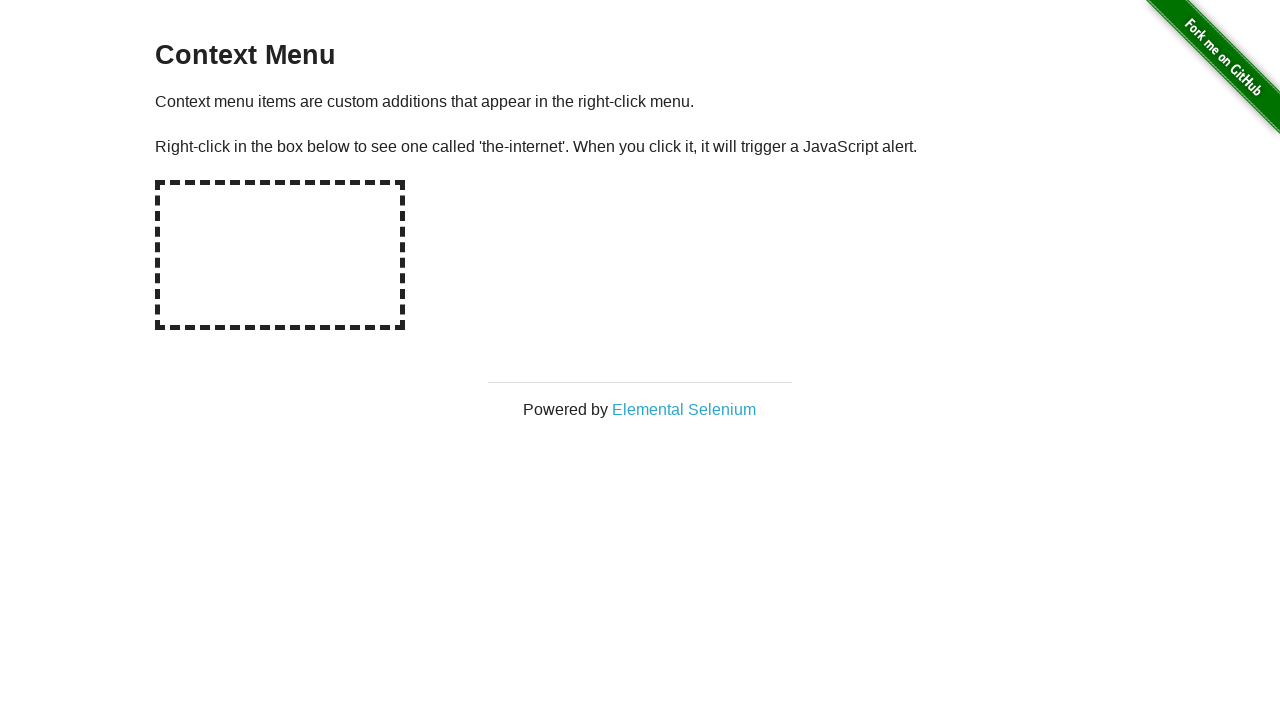

Right-clicked on hot-spot again to trigger dialog at (280, 255) on #hot-spot
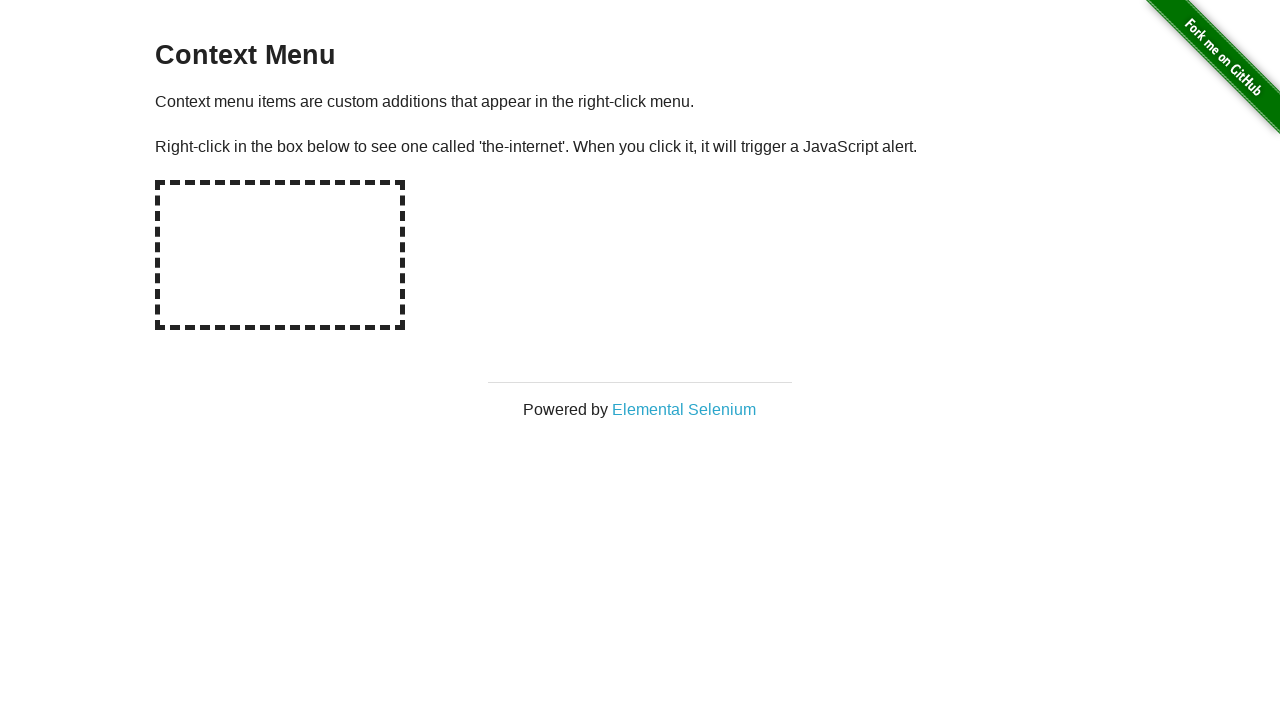

Waited 500ms for alert dialog to appear
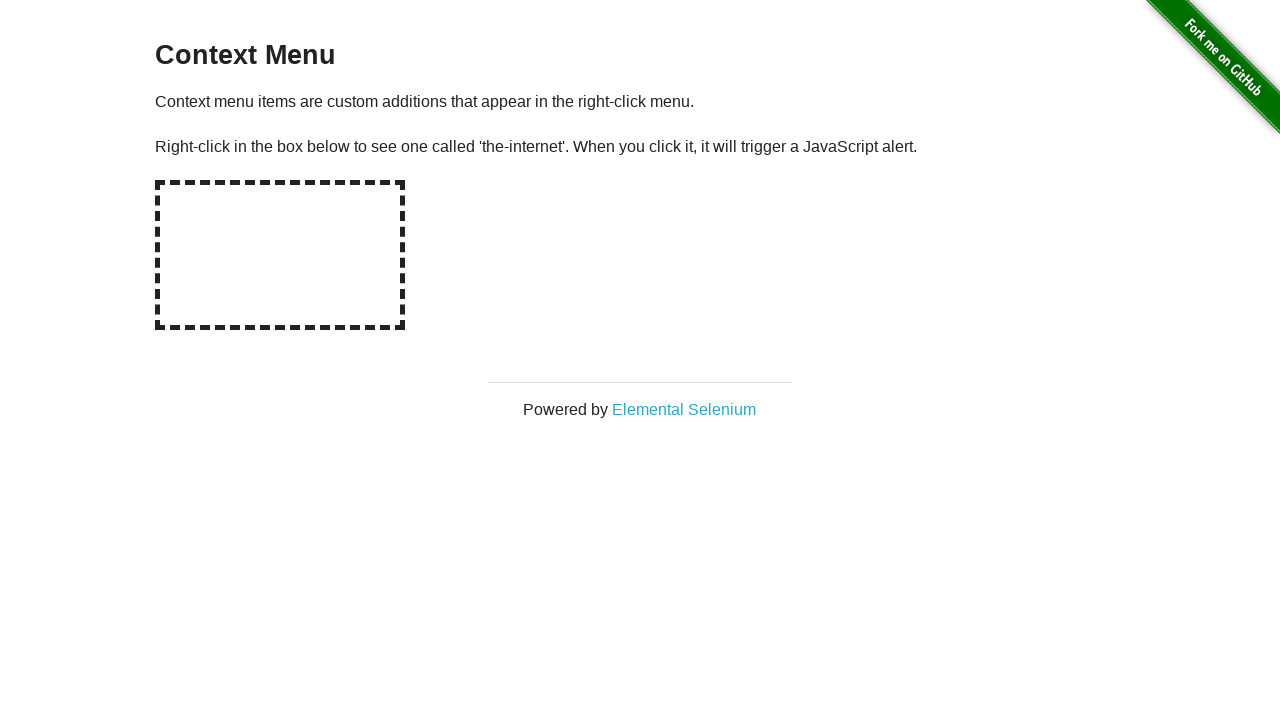

Clicked on 'Elemental Selenium' link which opened in new tab at (684, 409) on text=Elemental Selenium
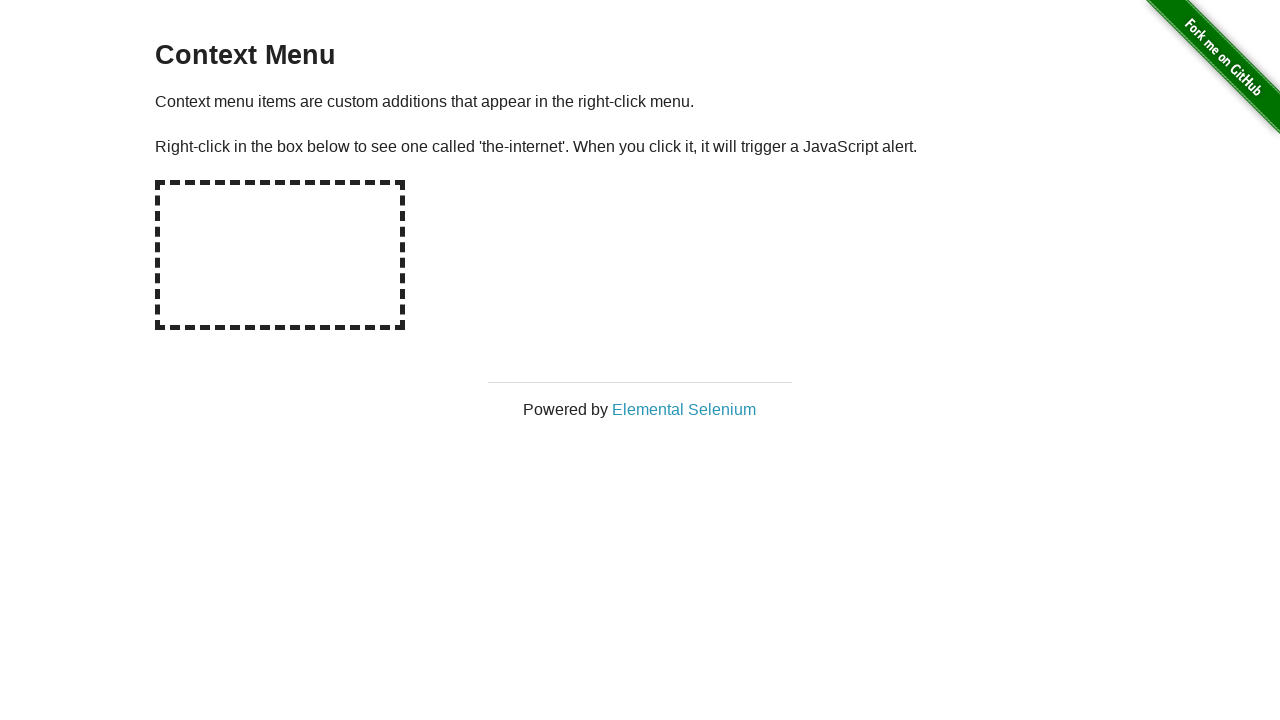

Switched to newly opened tab
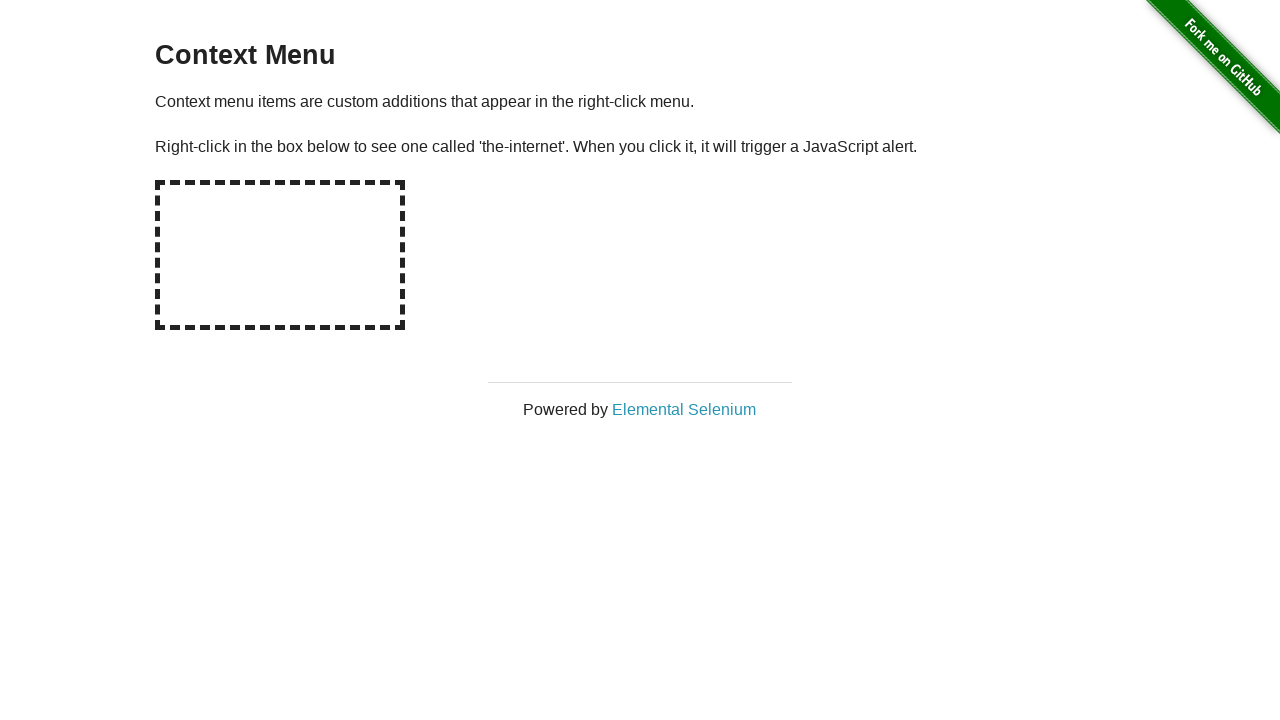

Waited for new page to fully load
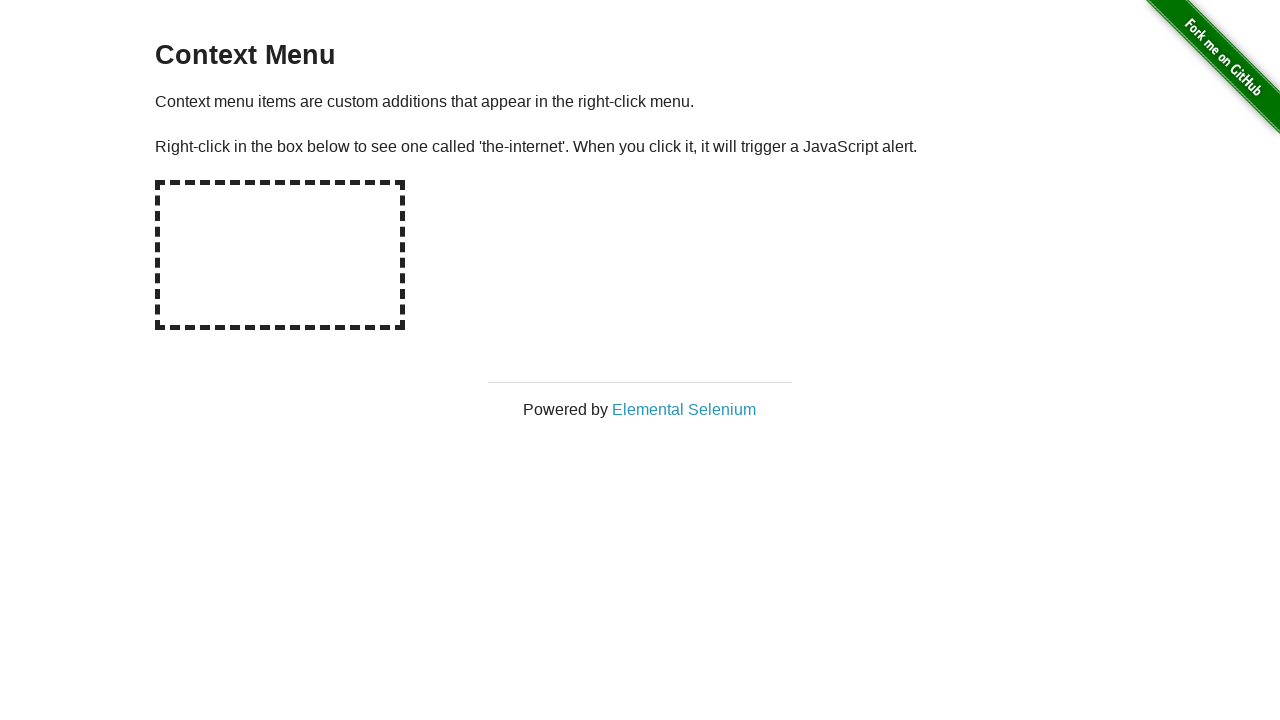

Located h1 element on new page
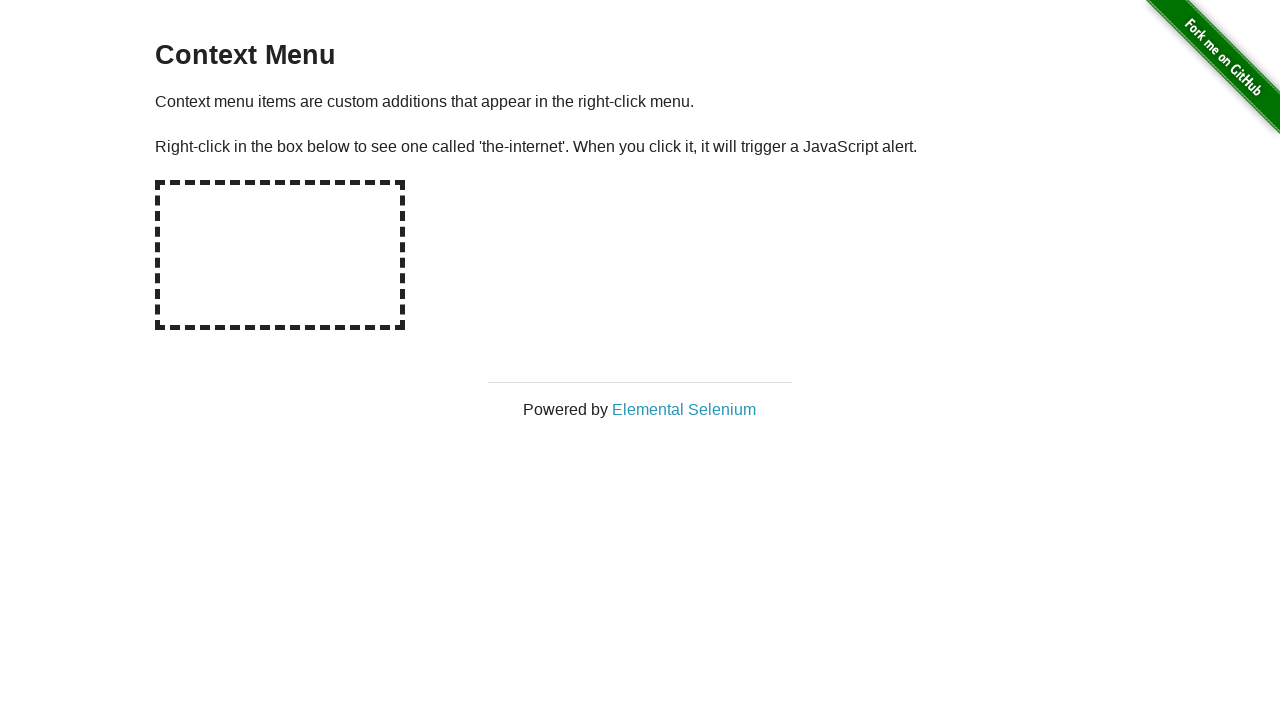

Verified h1 element is visible and contains 'Elemental Selenium'
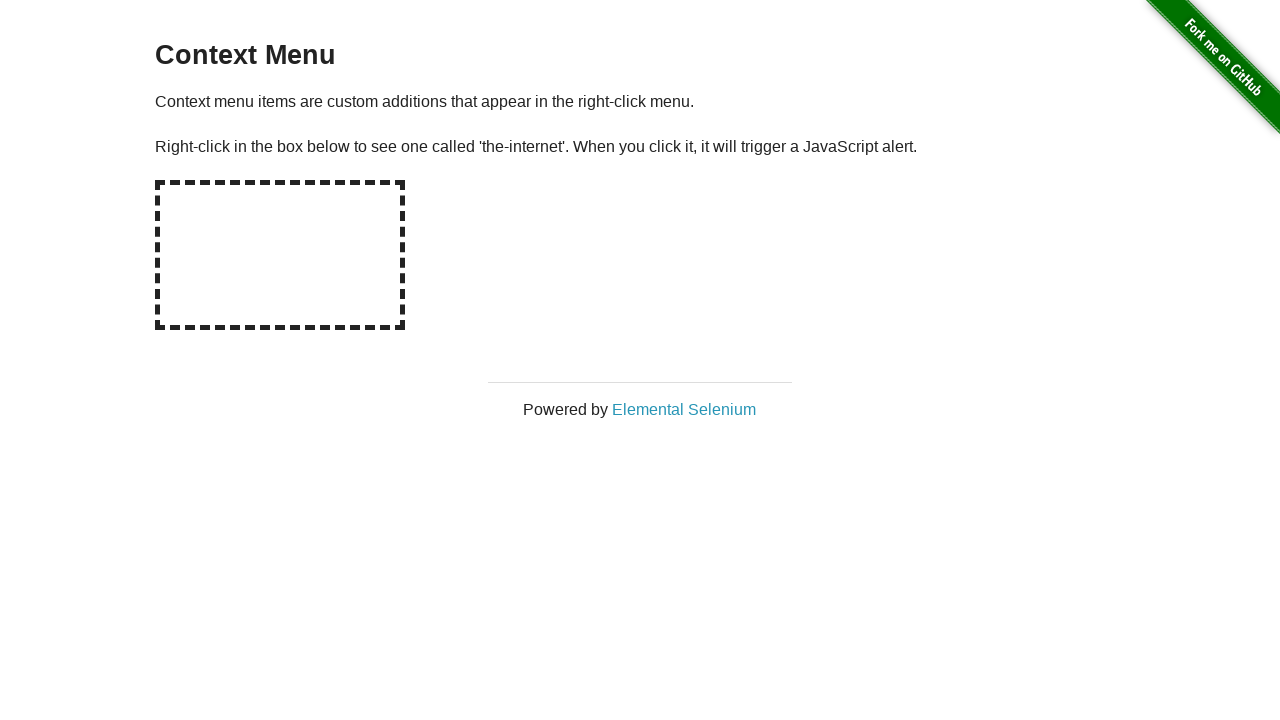

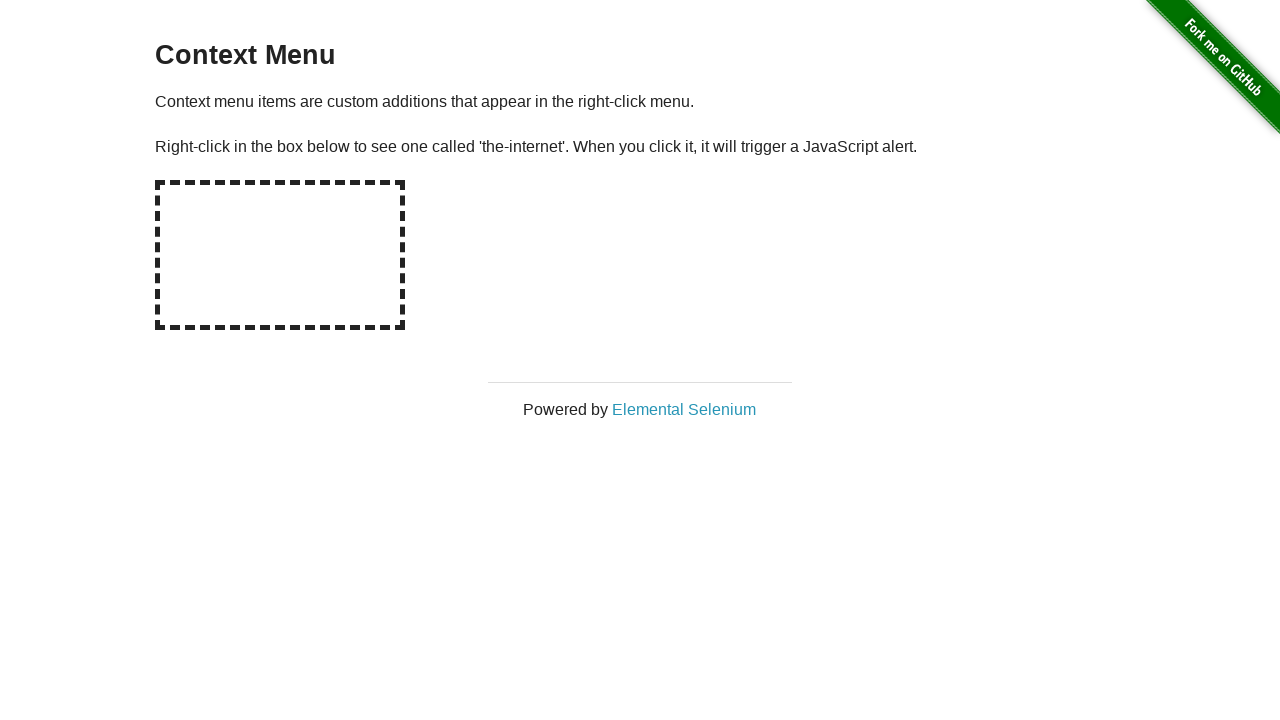